Verifies that the "Log In" button on the NextBaseCRM login page displays the correct text "Log In" by checking its value attribute.

Starting URL: https://login1.nextbasecrm.com/

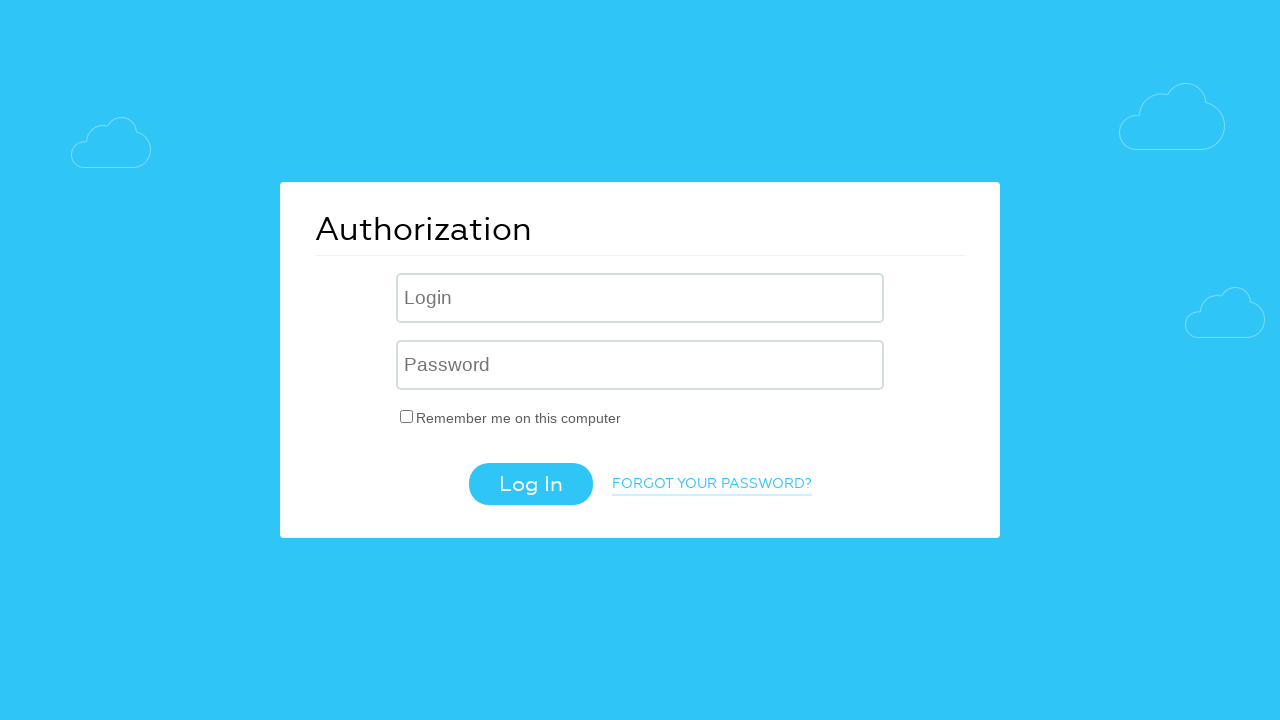

Located the Log In button using CSS selector
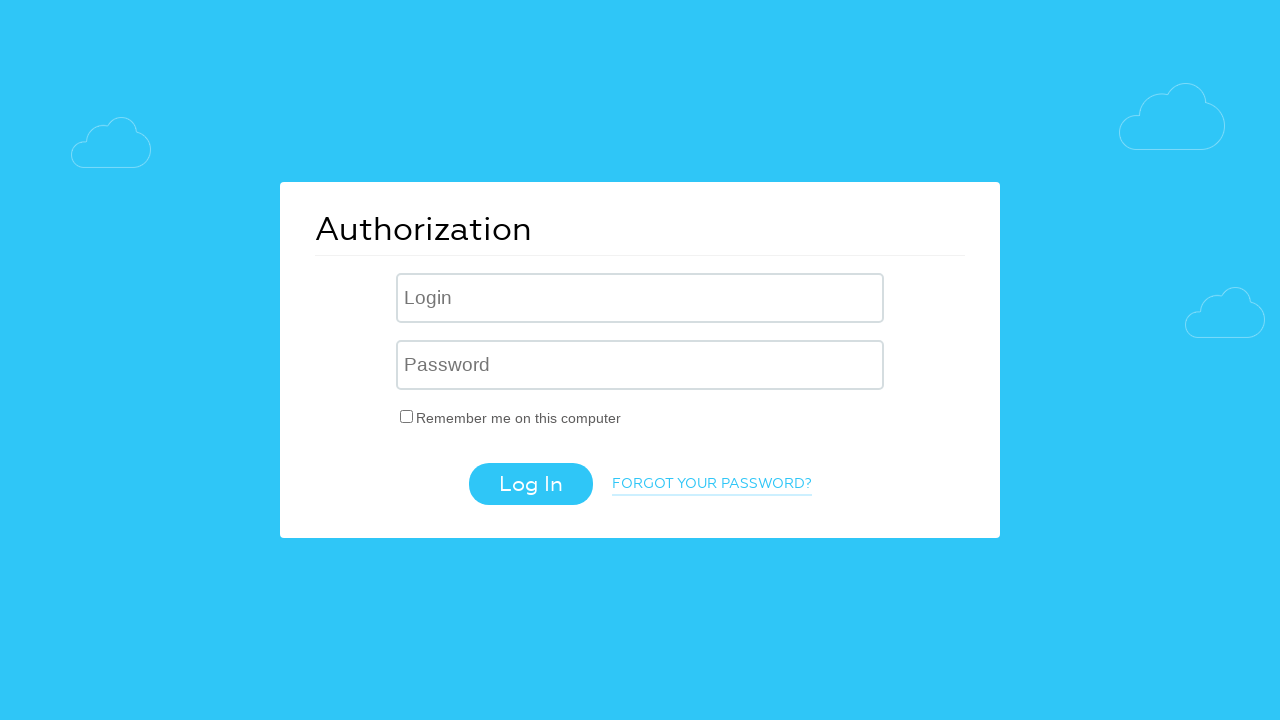

Log In button is visible on the page
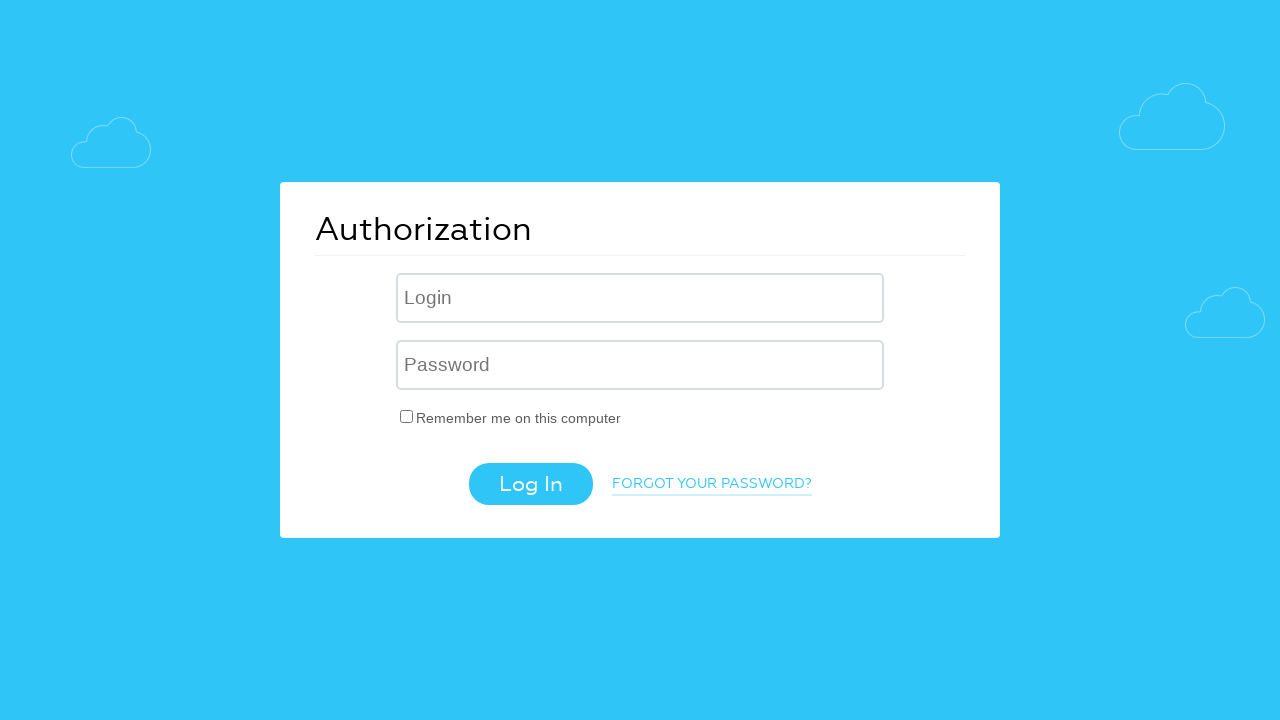

Retrieved the value attribute from the Log In button
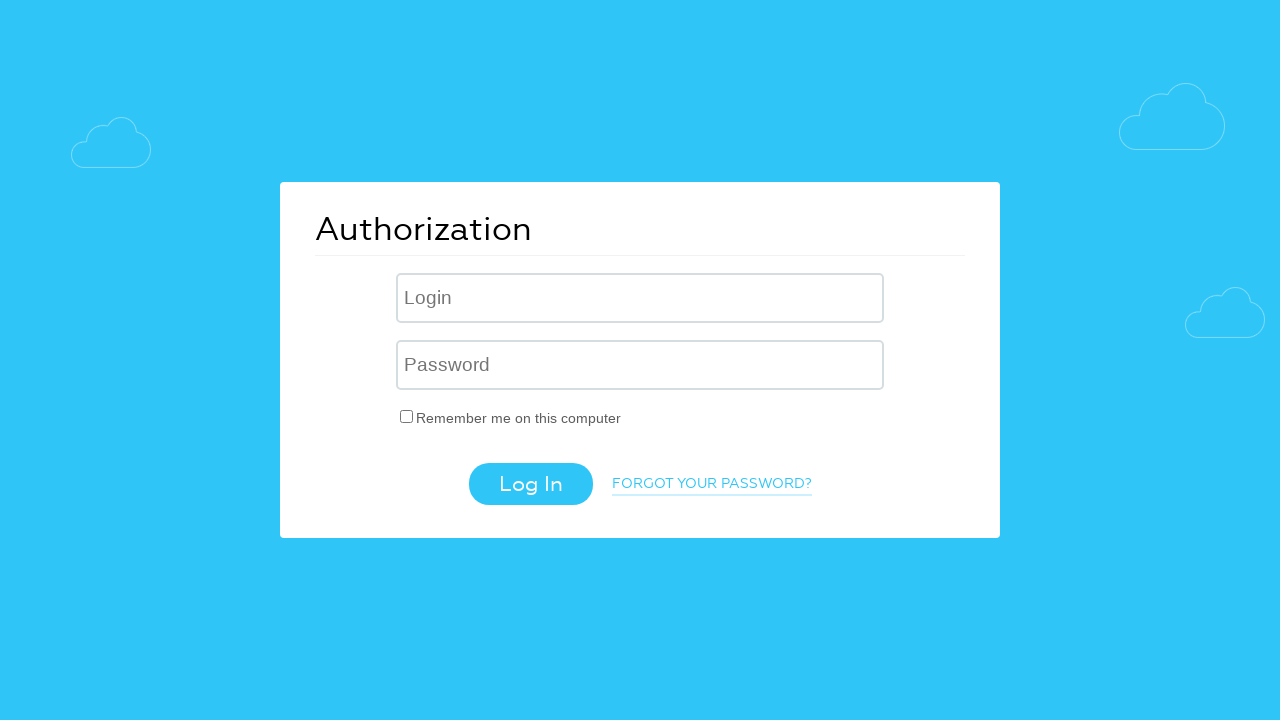

Set expected button text to 'Log In'
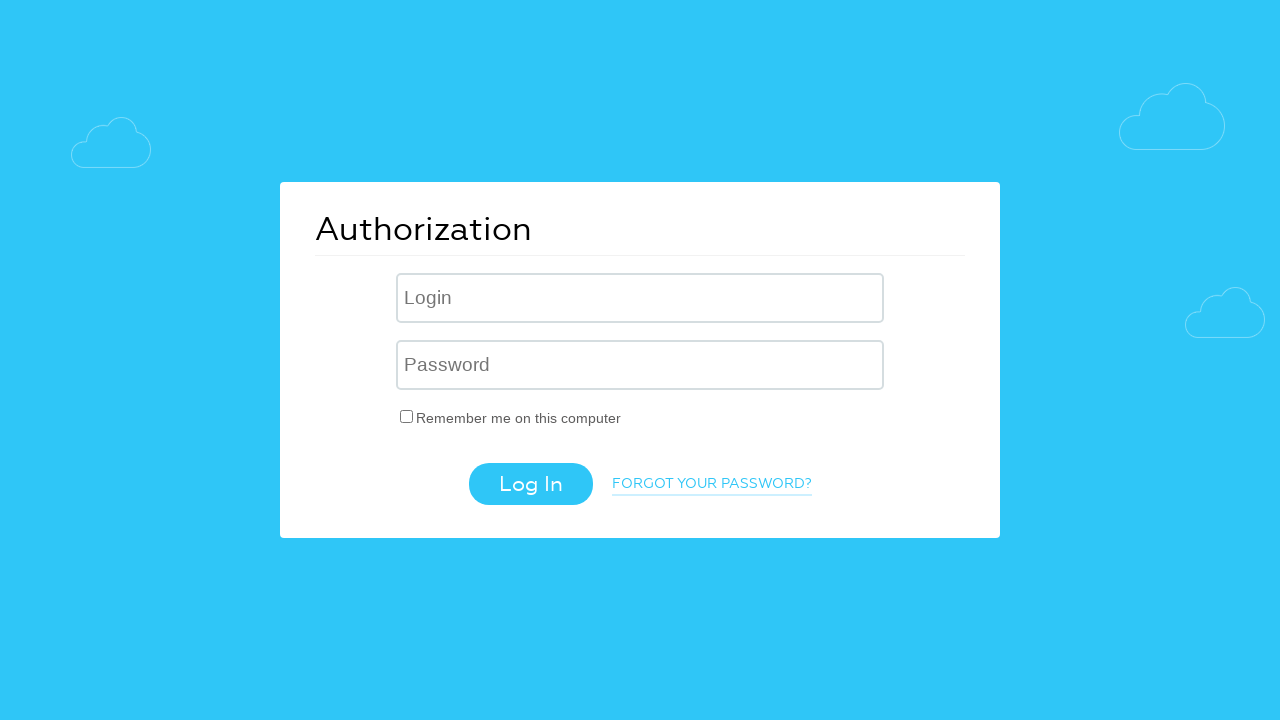

Verified Log In button text matches expected value: 'Log In'
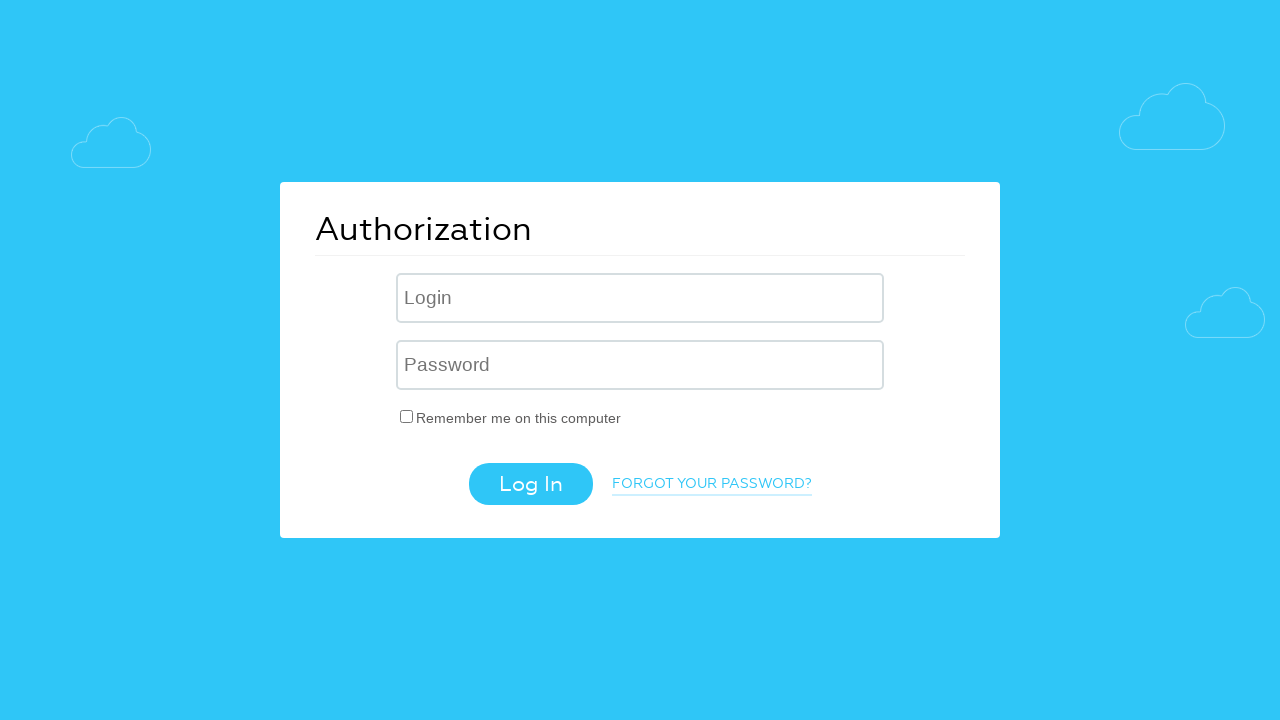

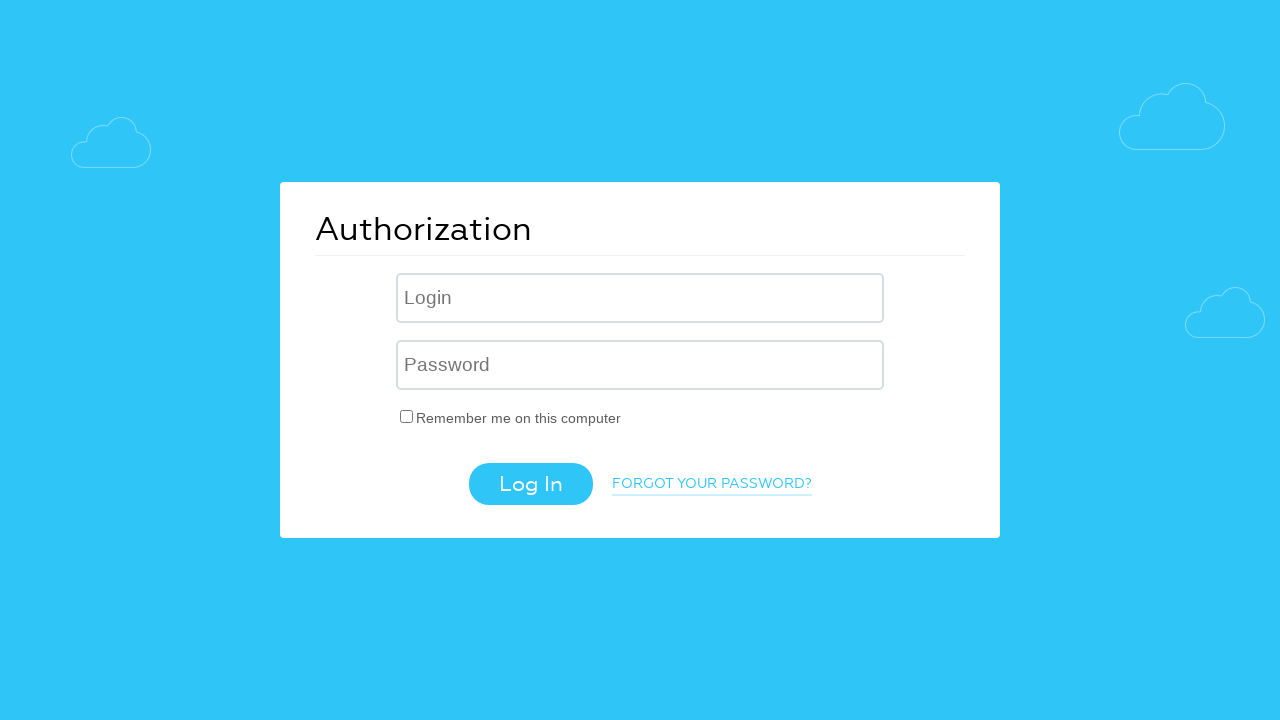